Tests drag and drop functionality by dragging an element and dropping it onto another element using click-and-hold and release actions

Starting URL: https://jqueryui.com/resources/demos/droppable/default.html

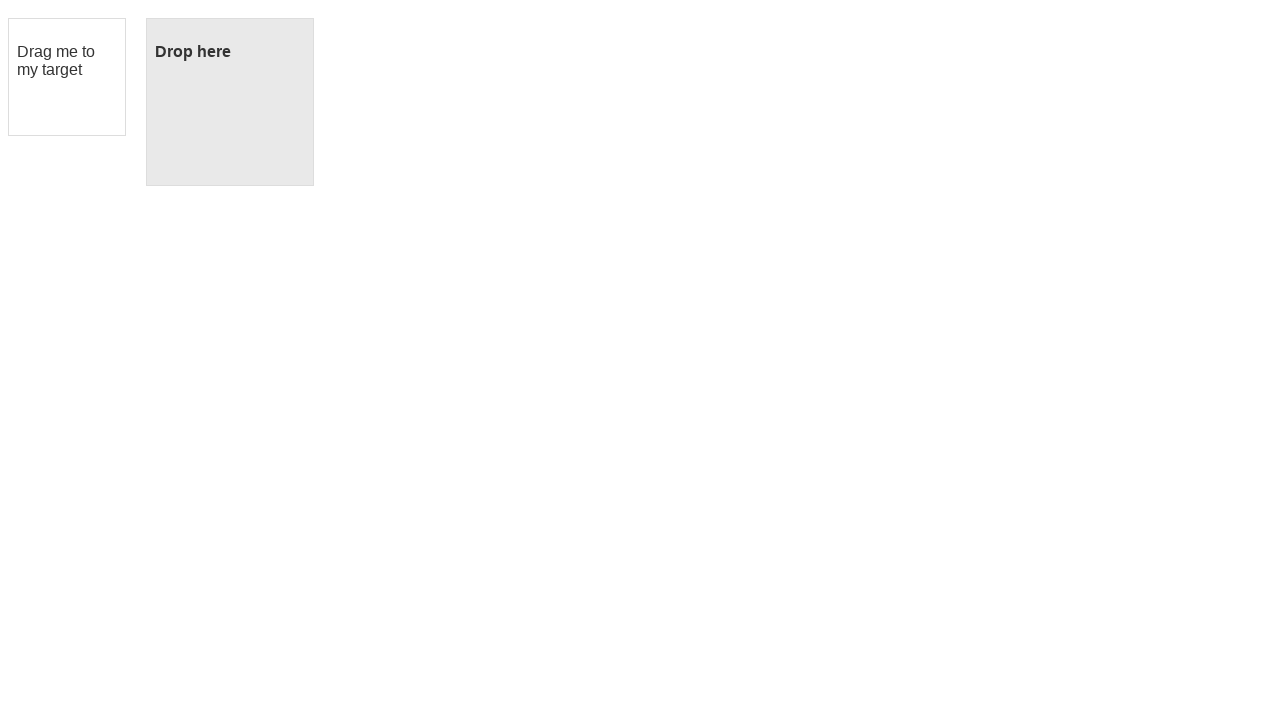

Navigated to jQuery UI droppable demo page
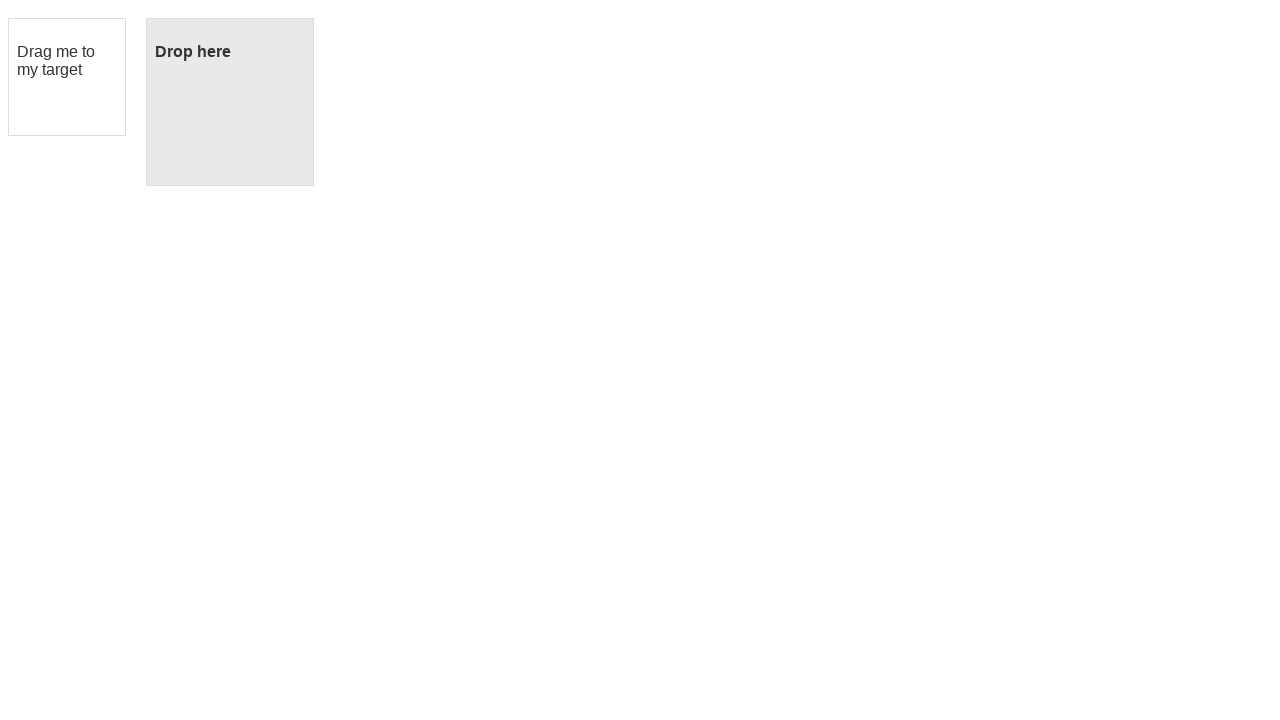

Located draggable element with id 'draggable'
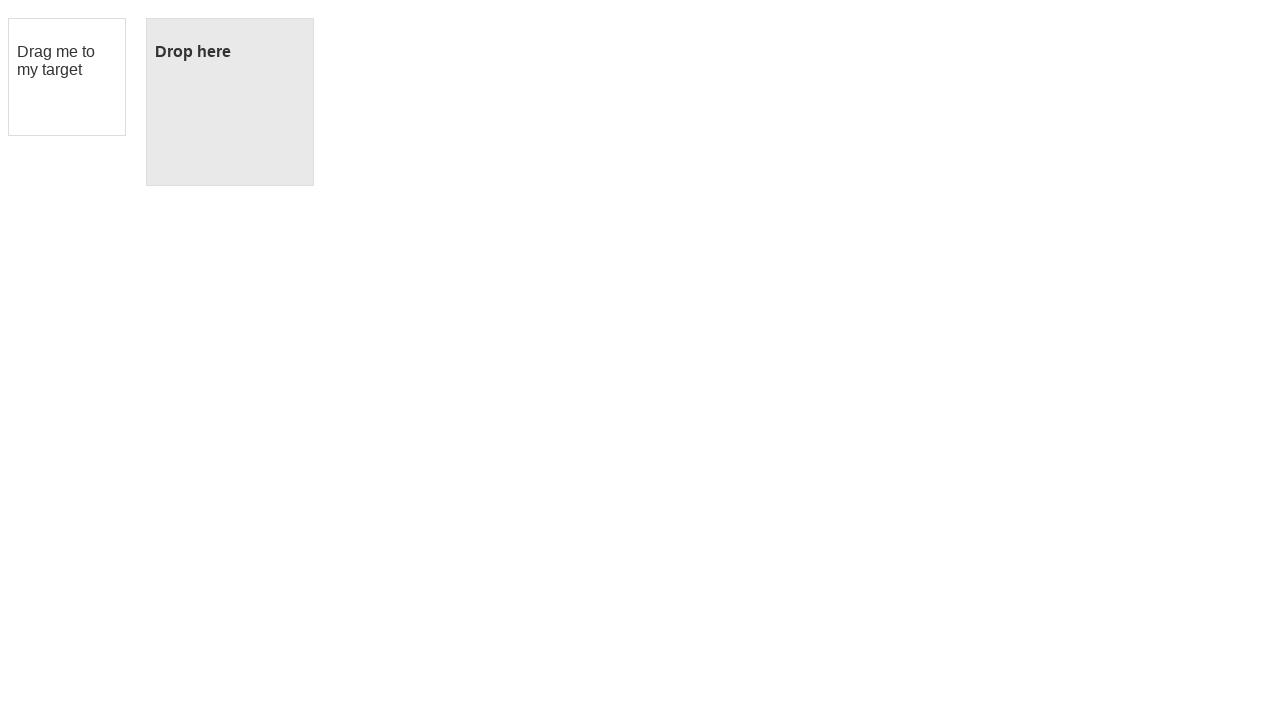

Located droppable element with id 'droppable'
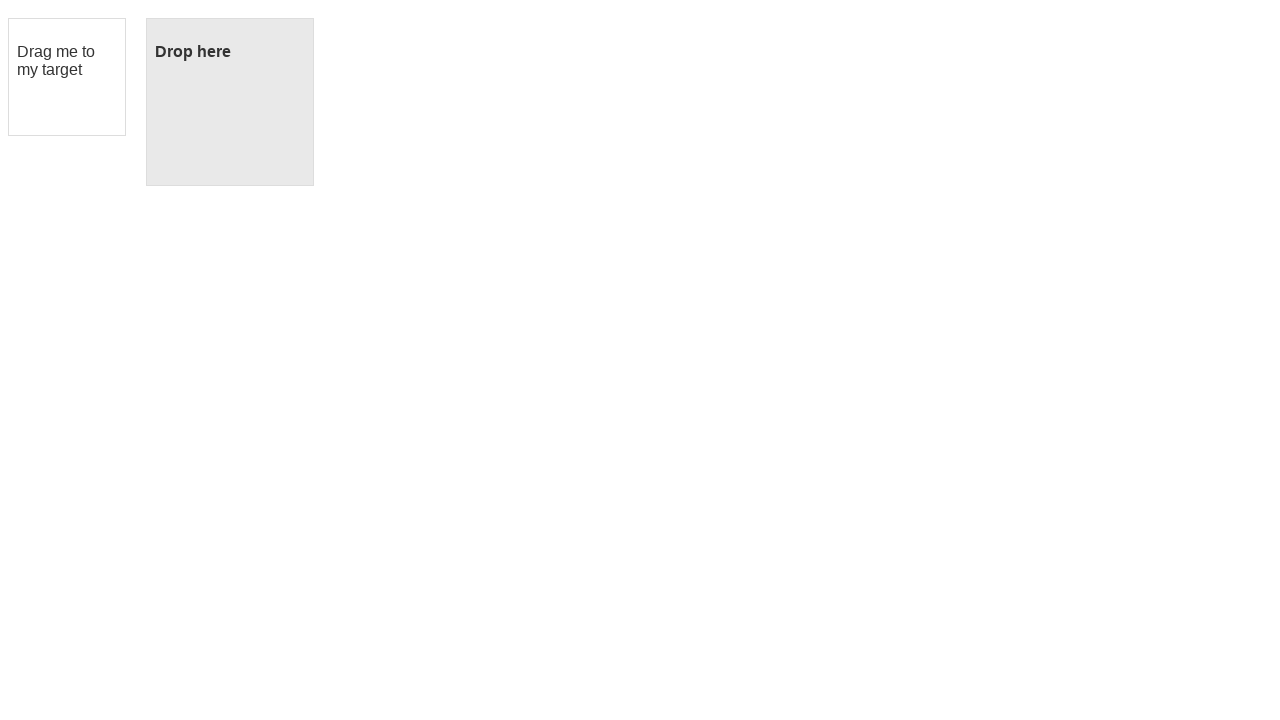

Dragged draggable element onto droppable element at (230, 102)
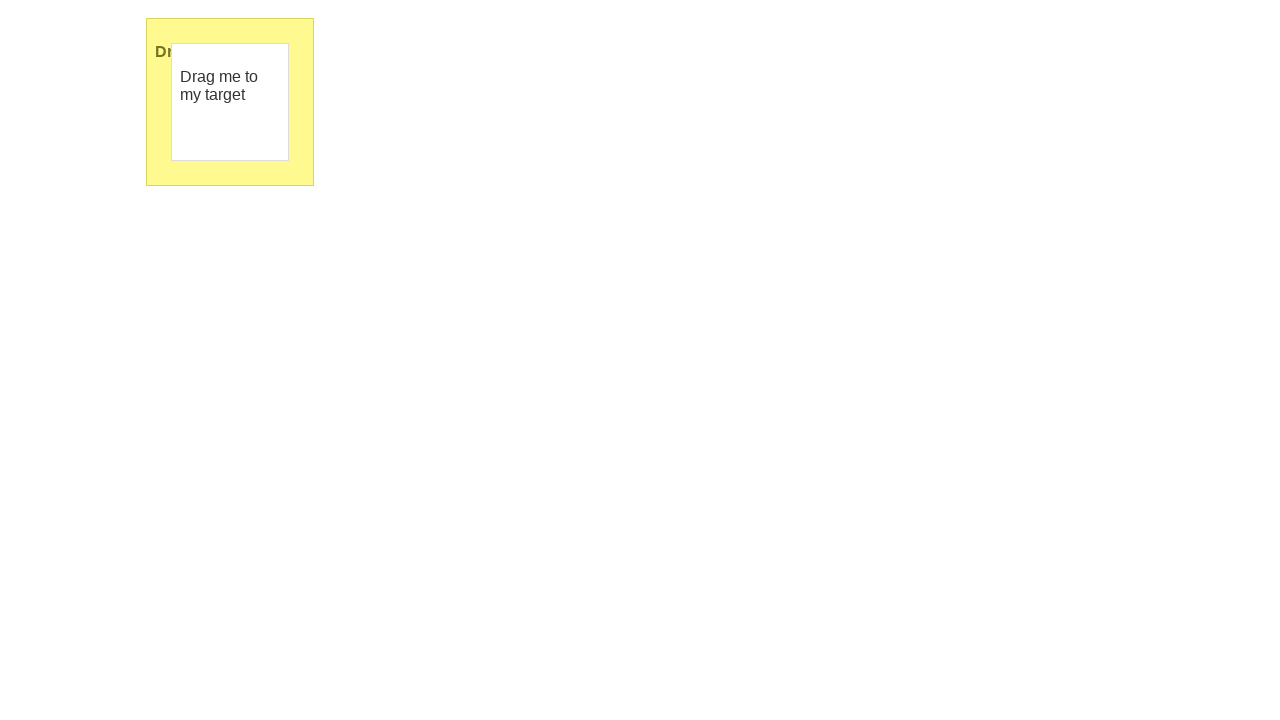

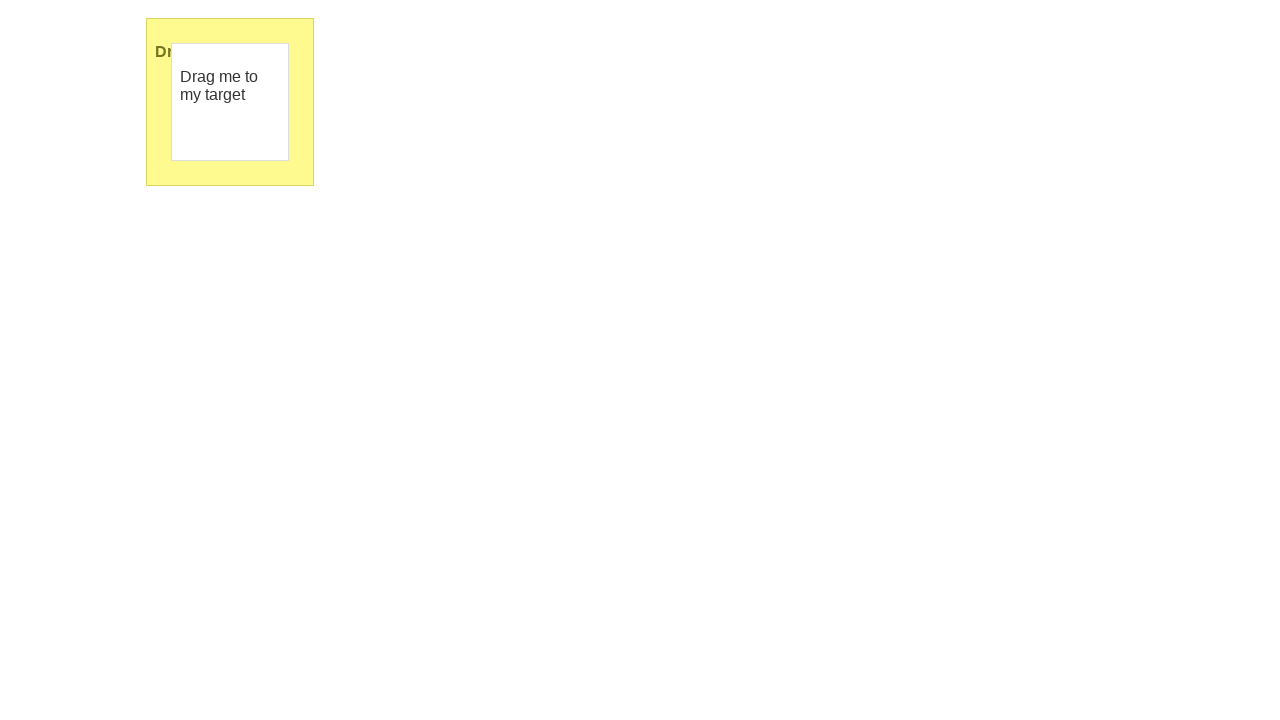